Tests form validation by filling out various fields, leaving zip-code empty, submitting the form, and verifying that valid fields show green background and invalid fields show red background

Starting URL: https://bonigarcia.dev/selenium-webdriver-java/data-types.html

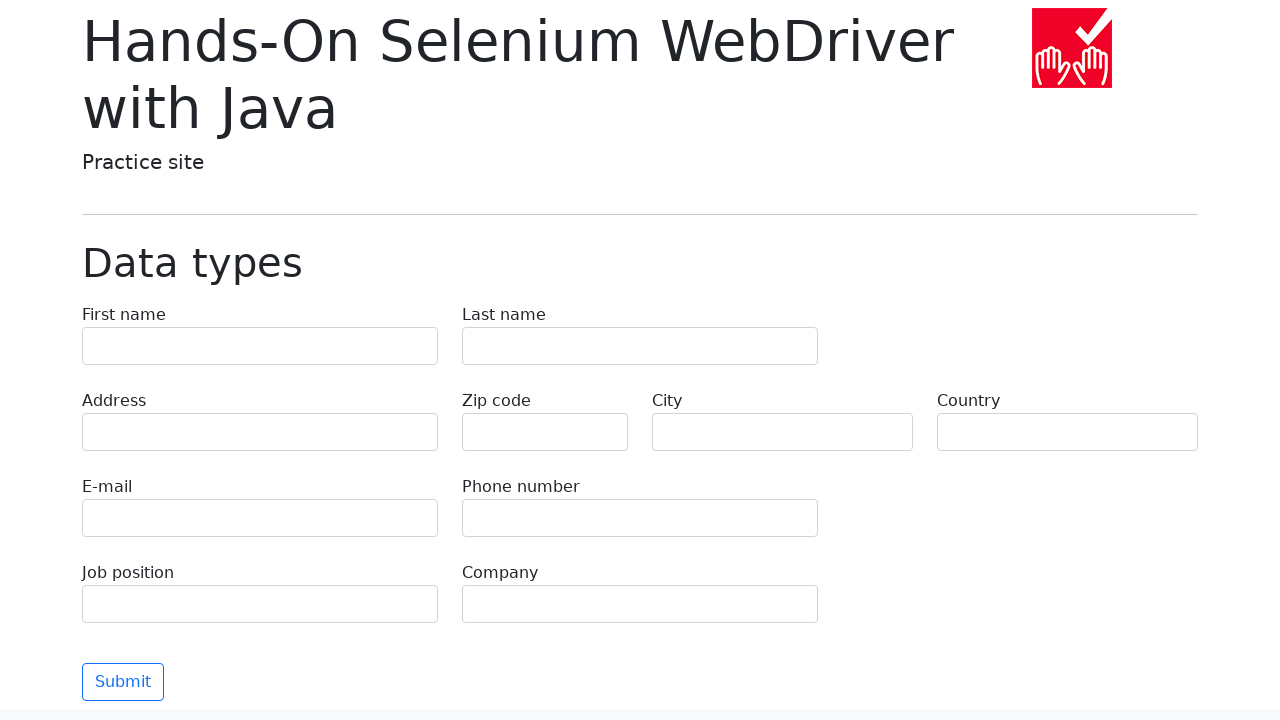

Navigated to form page
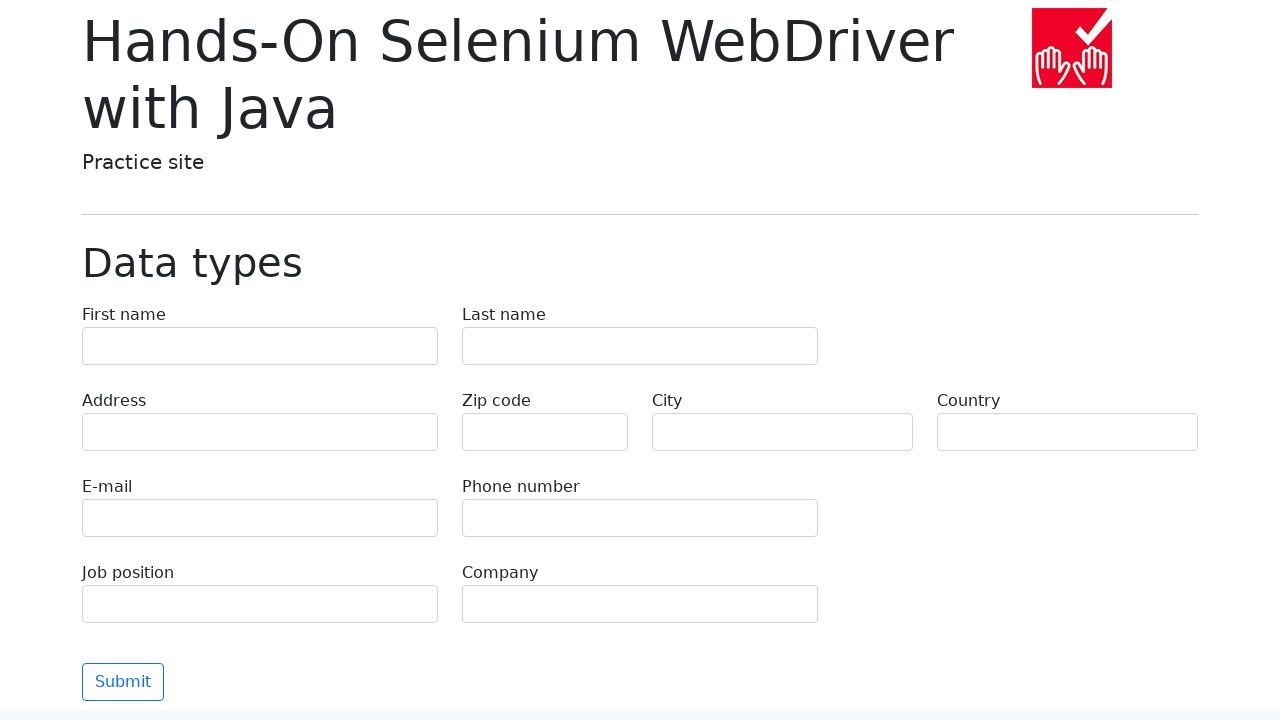

Filled first name with 'Иван' on input[name='first-name']
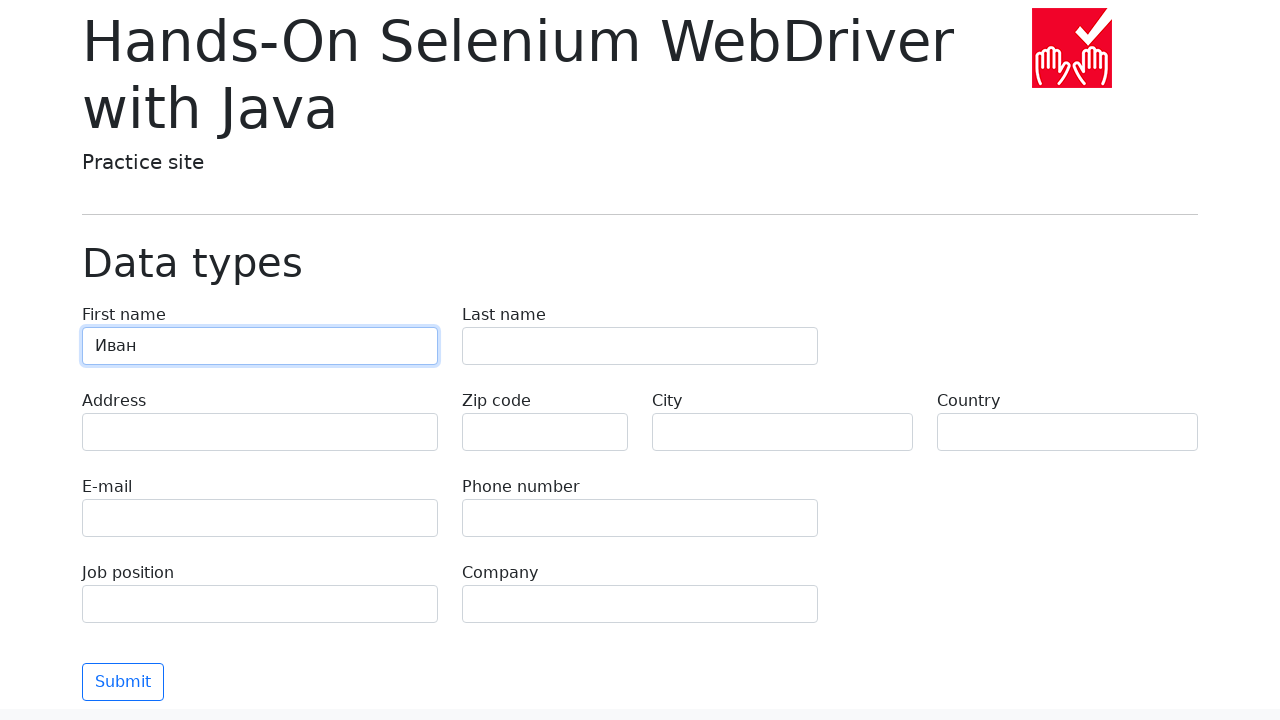

Filled last name with 'Петров' on input[name='last-name']
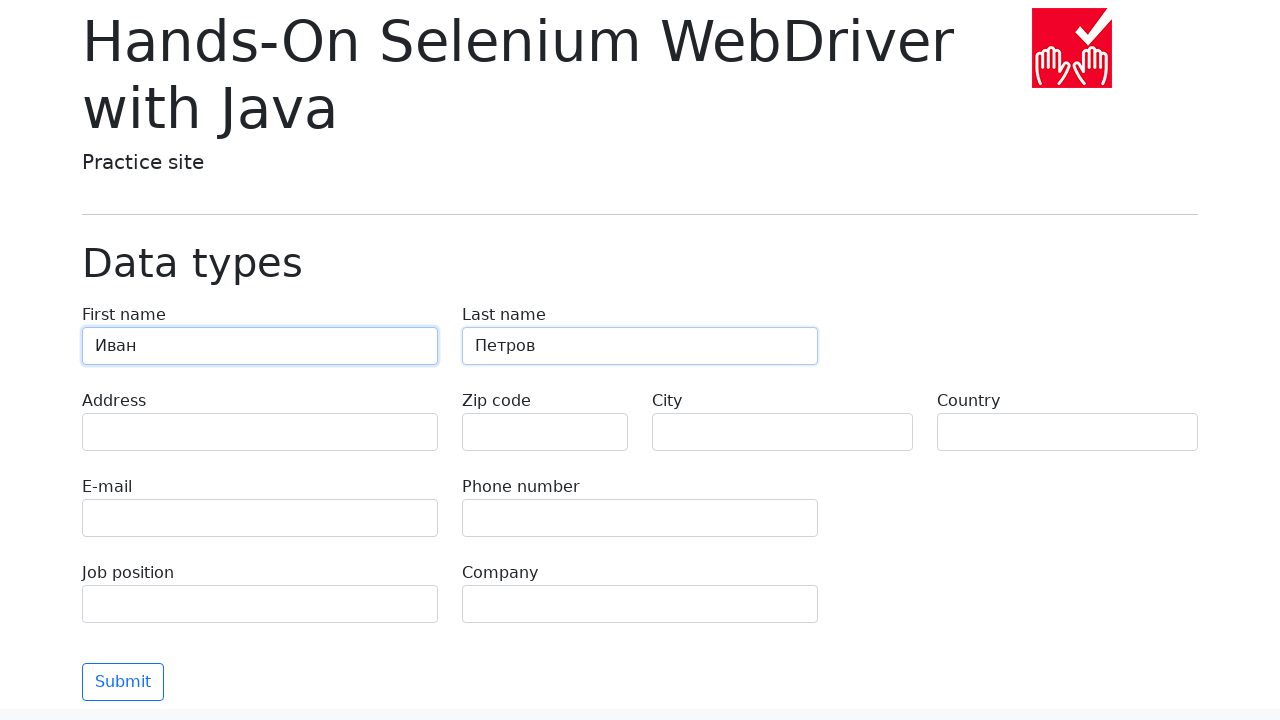

Filled address with 'Ленина, 55-3' on input[name='address']
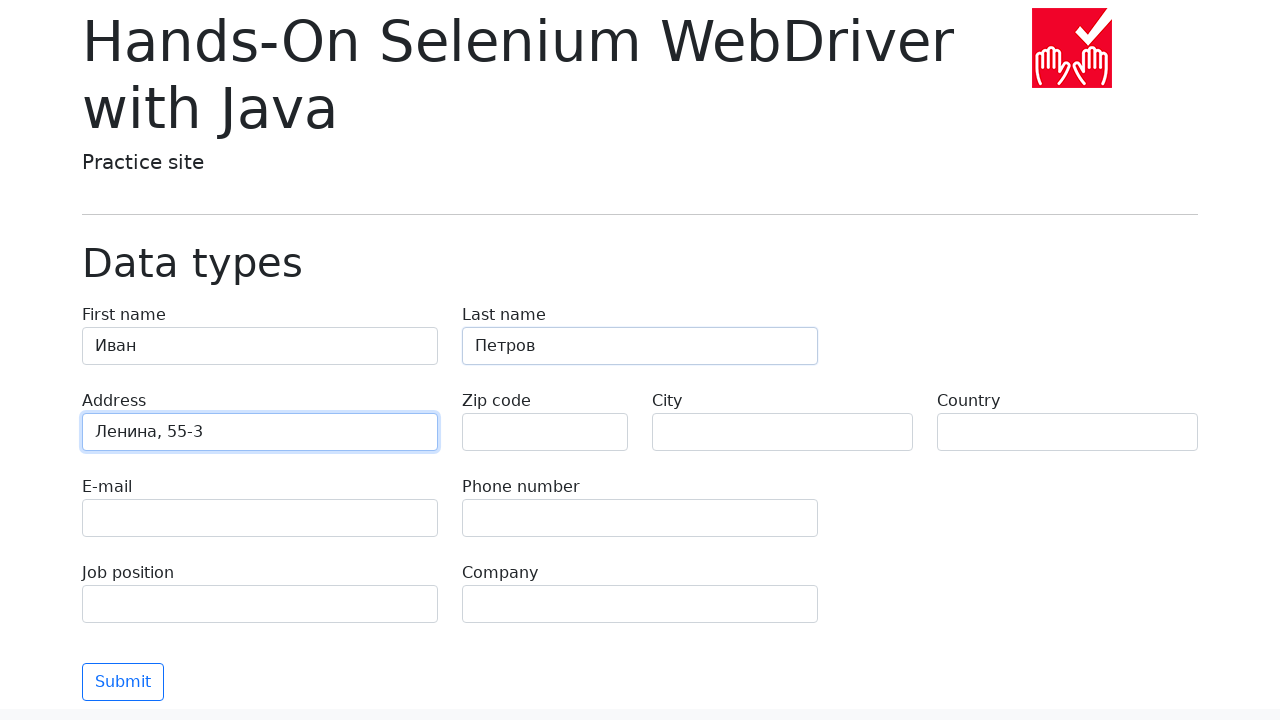

Left zip-code field empty on input[name='zip-code']
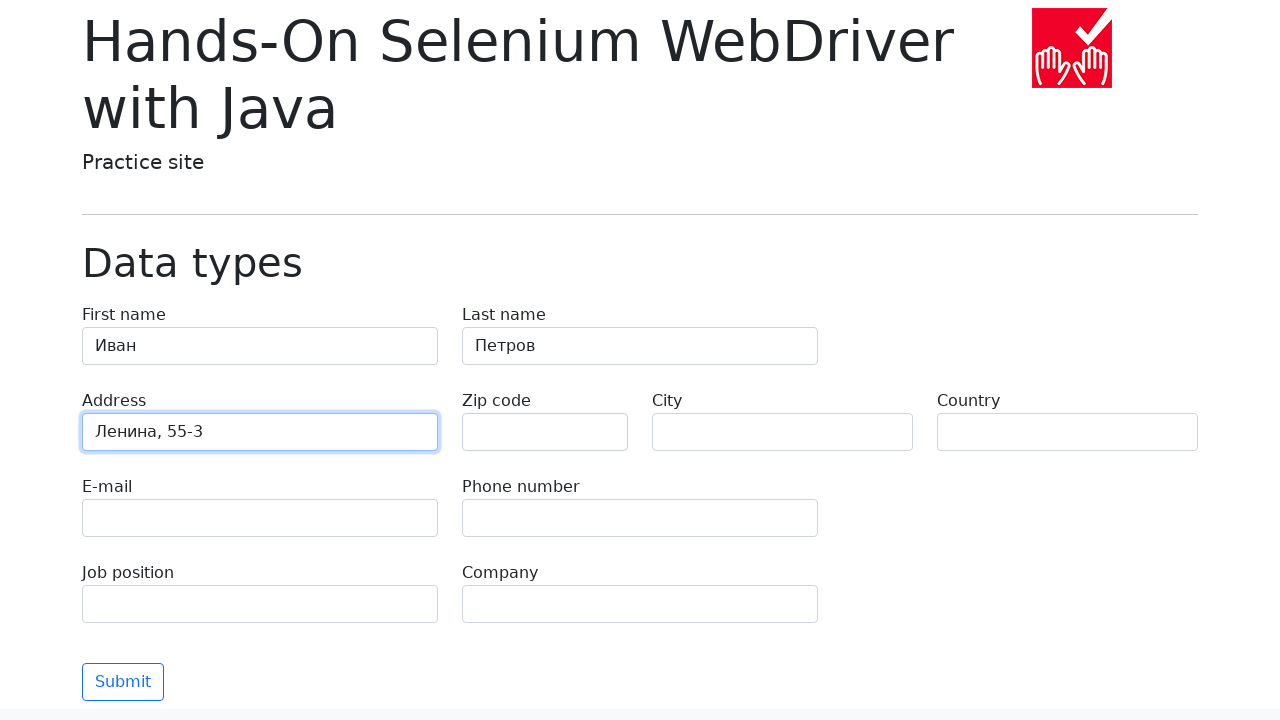

Filled city with 'Москва' on input[name='city']
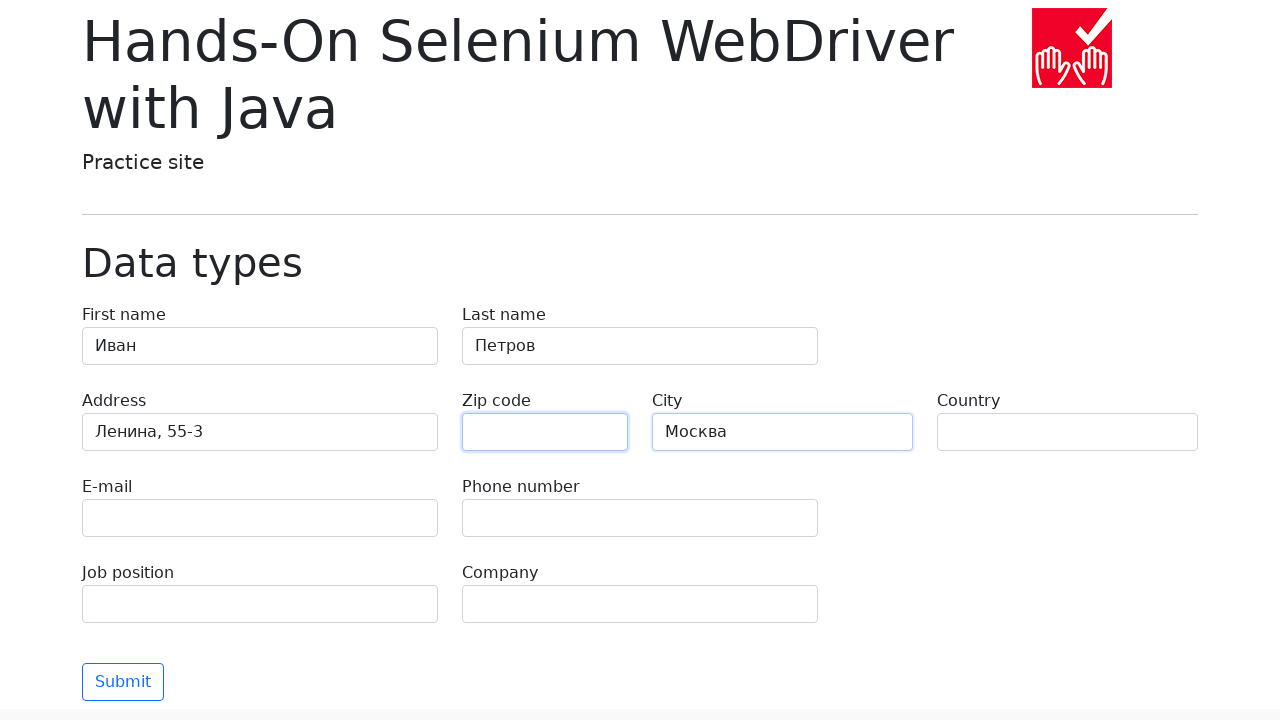

Filled country with 'Россия' on input[name='country']
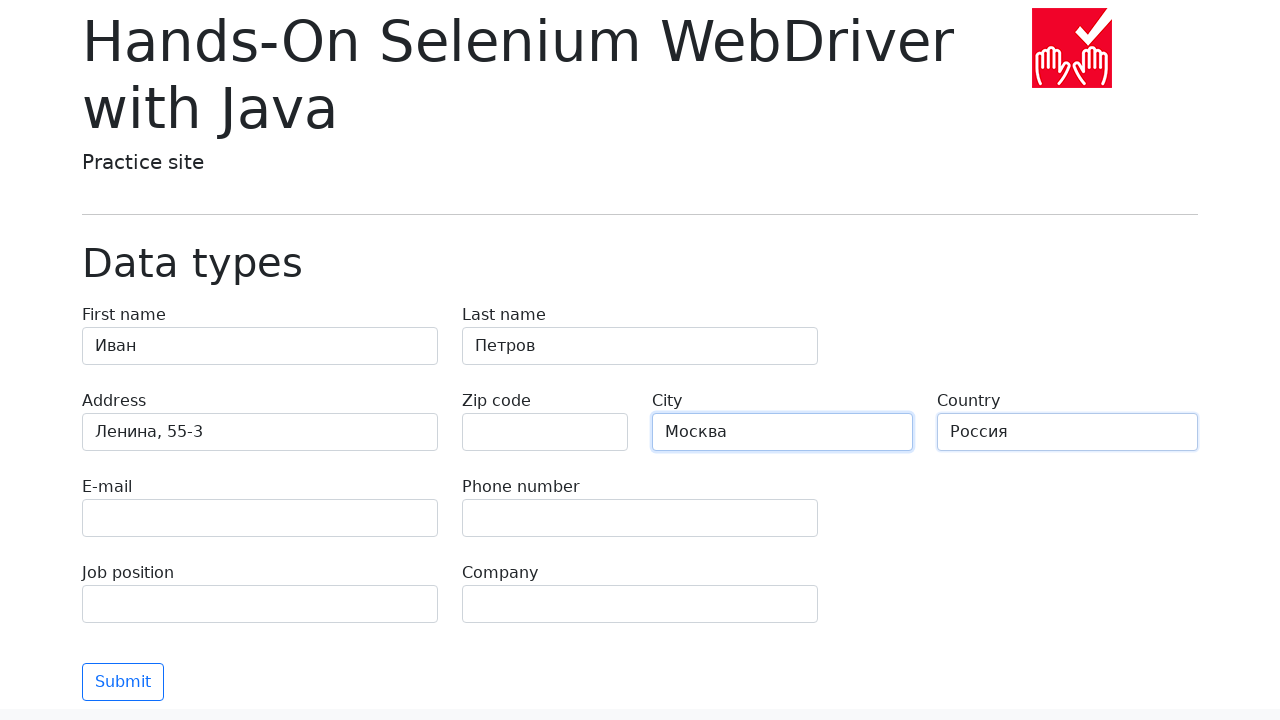

Filled email with 'test@skypro.com' on input[name='e-mail']
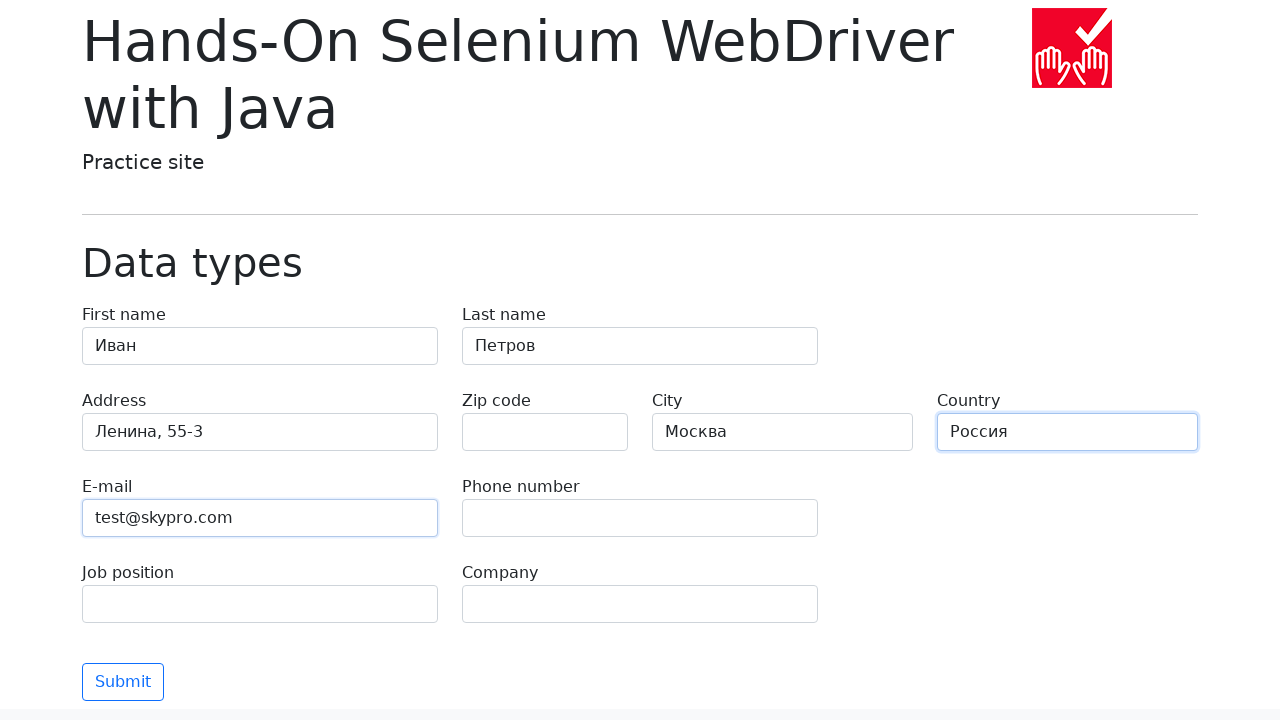

Filled phone with '+7985899998787' on input[name='phone']
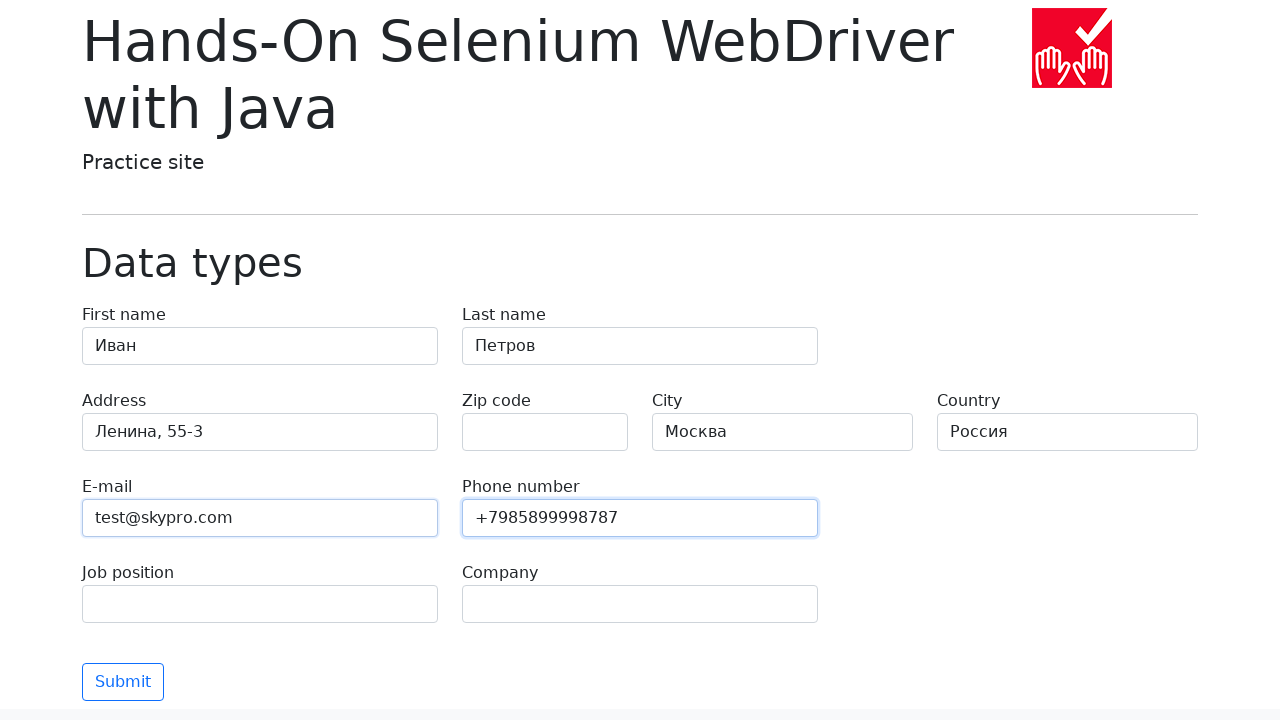

Filled job position with 'QA' on input[name='job-position']
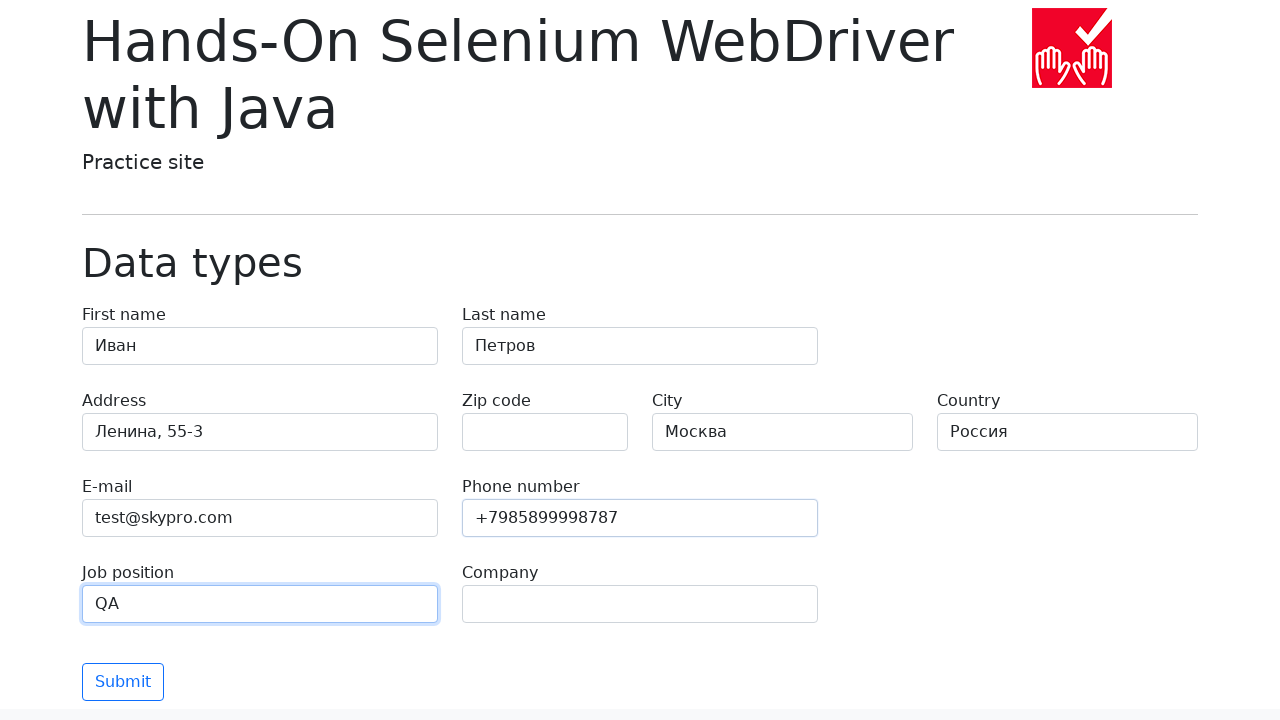

Filled company with 'SkyPro' on input[name='company']
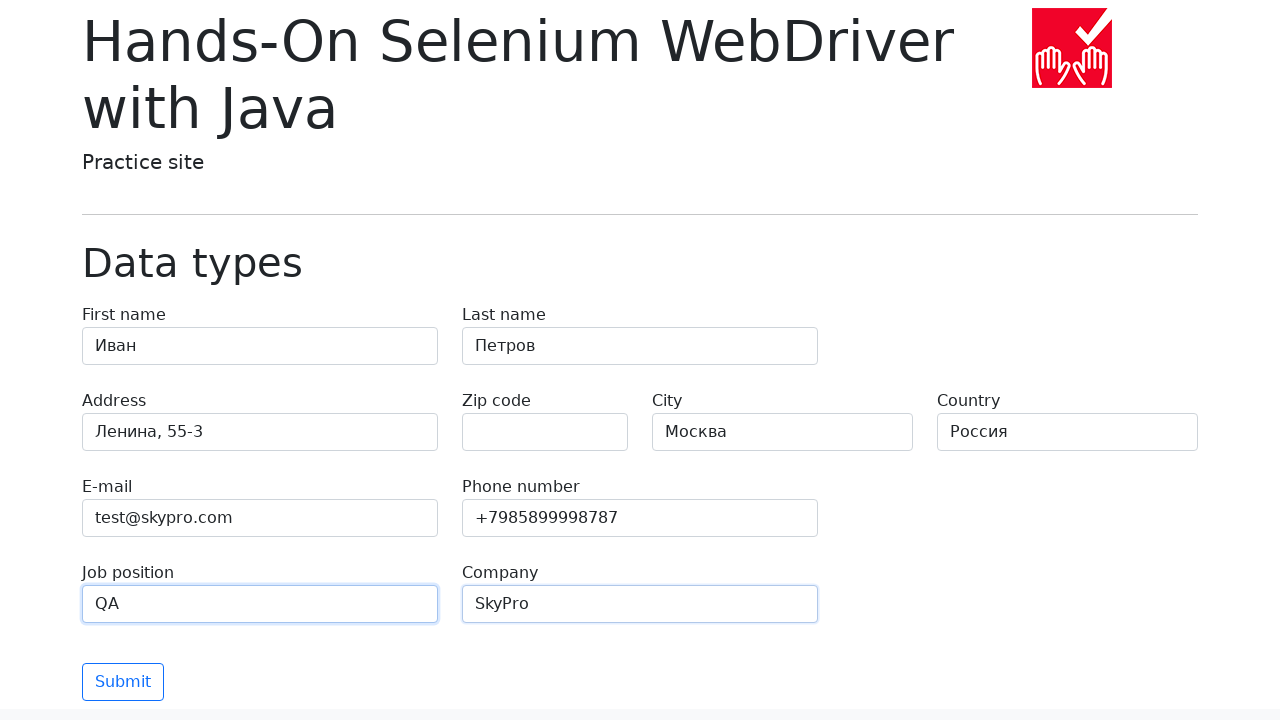

Clicked submit button at (123, 682) on button
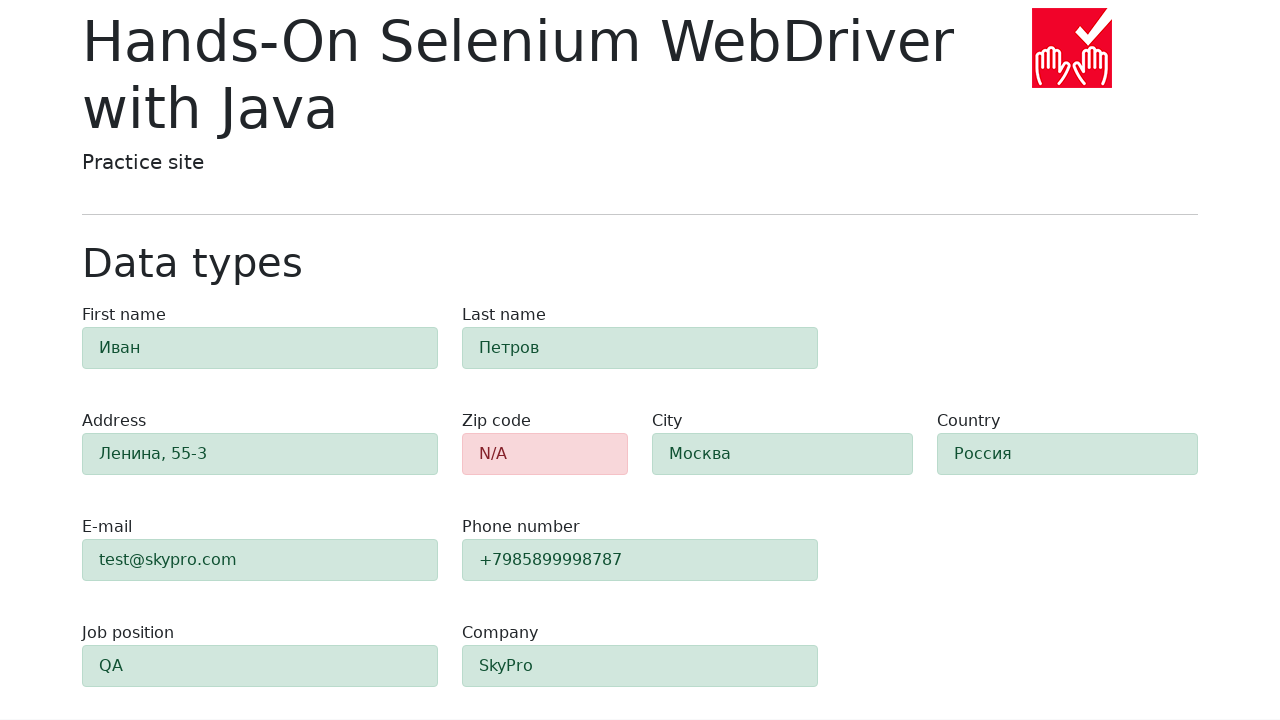

Waited for form validation to complete
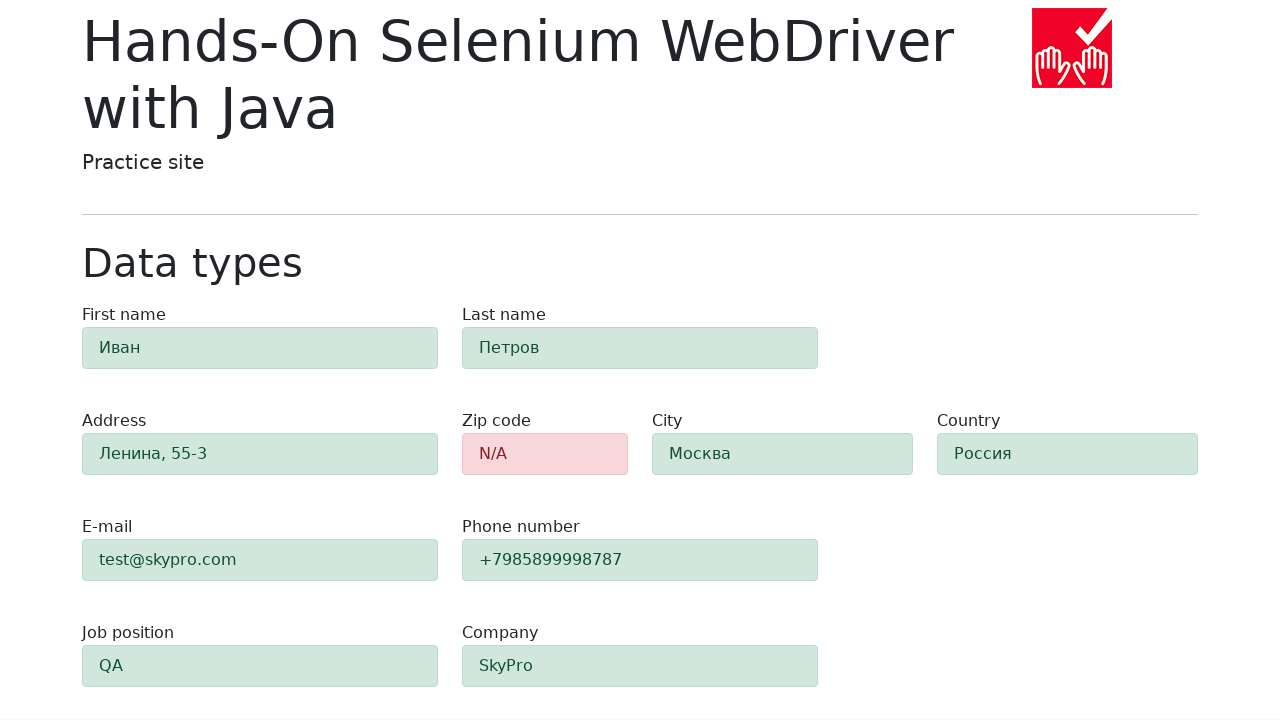

Verified zip-code field has red background: rgb(248, 215, 218)
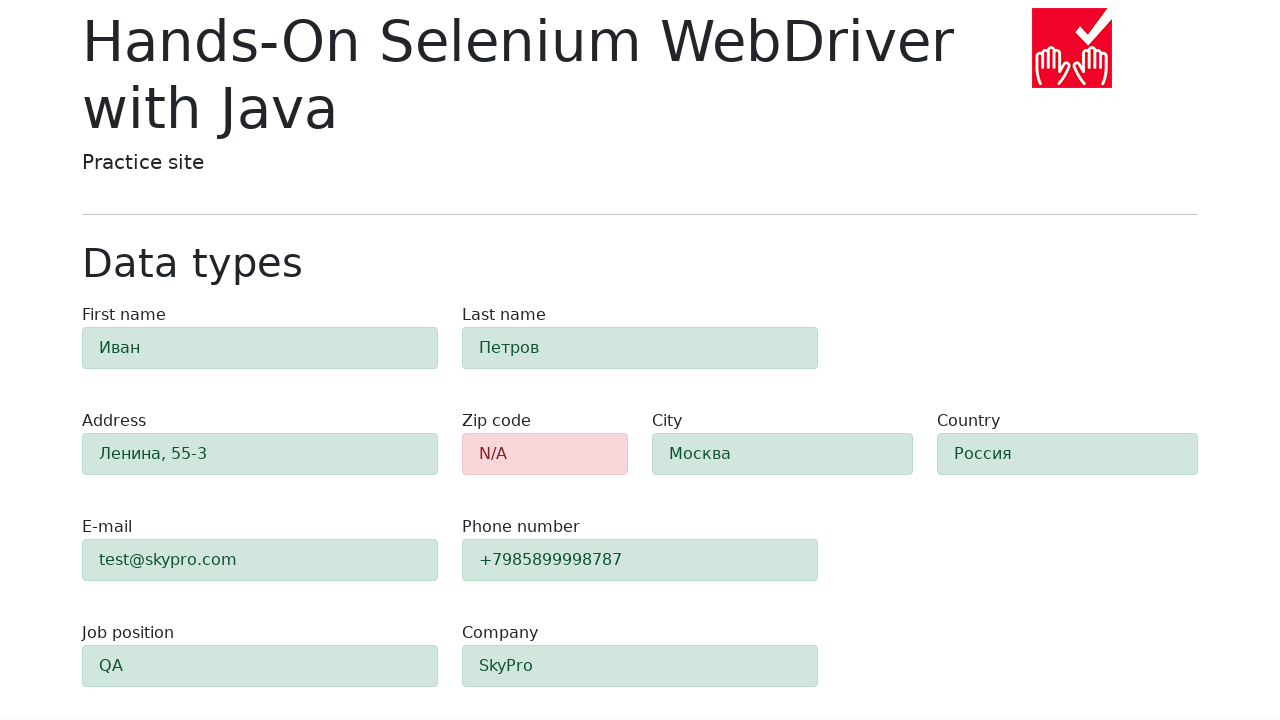

Verified first-name field has green background: rgb(209, 231, 221)
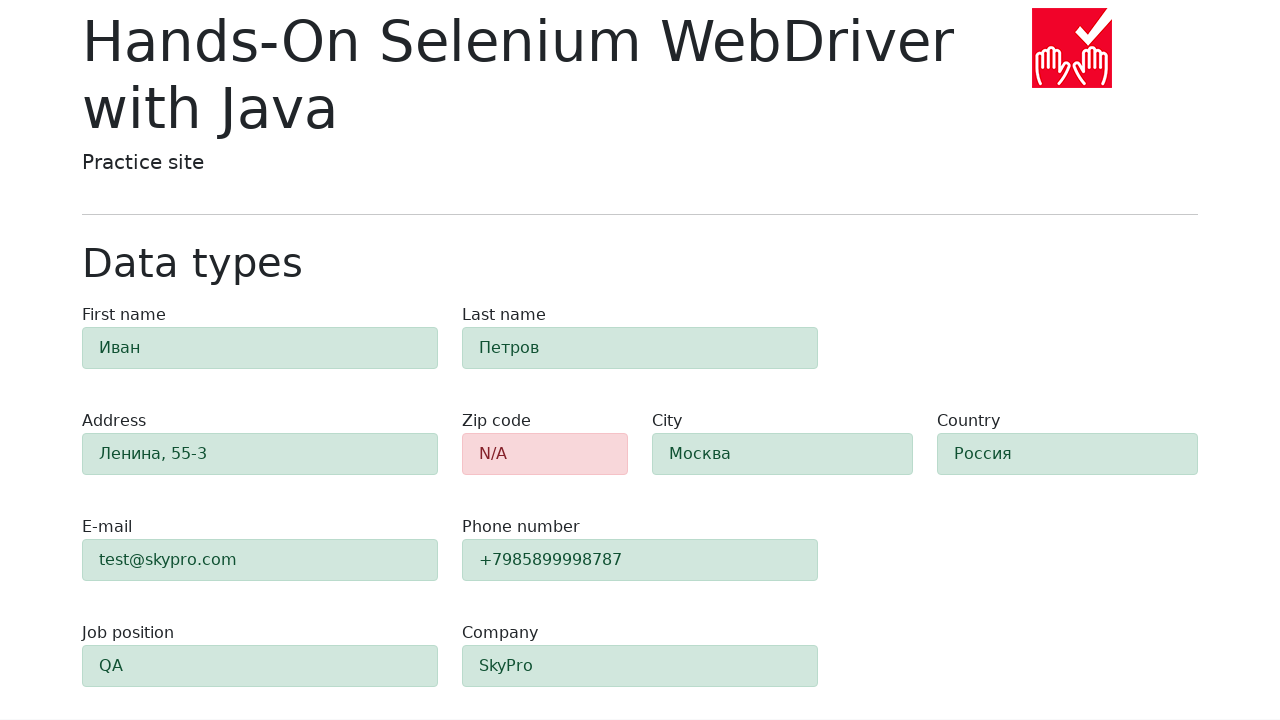

Verified last-name field has green background: rgb(209, 231, 221)
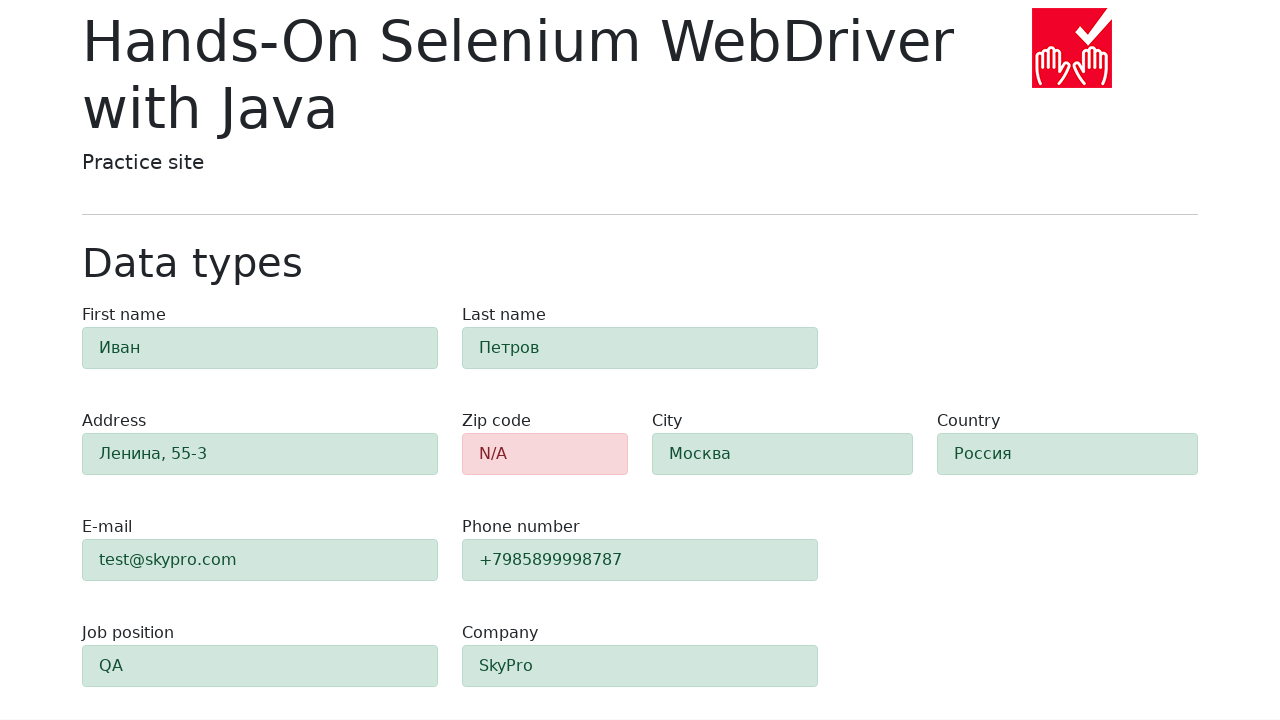

Verified address field has green background: rgb(209, 231, 221)
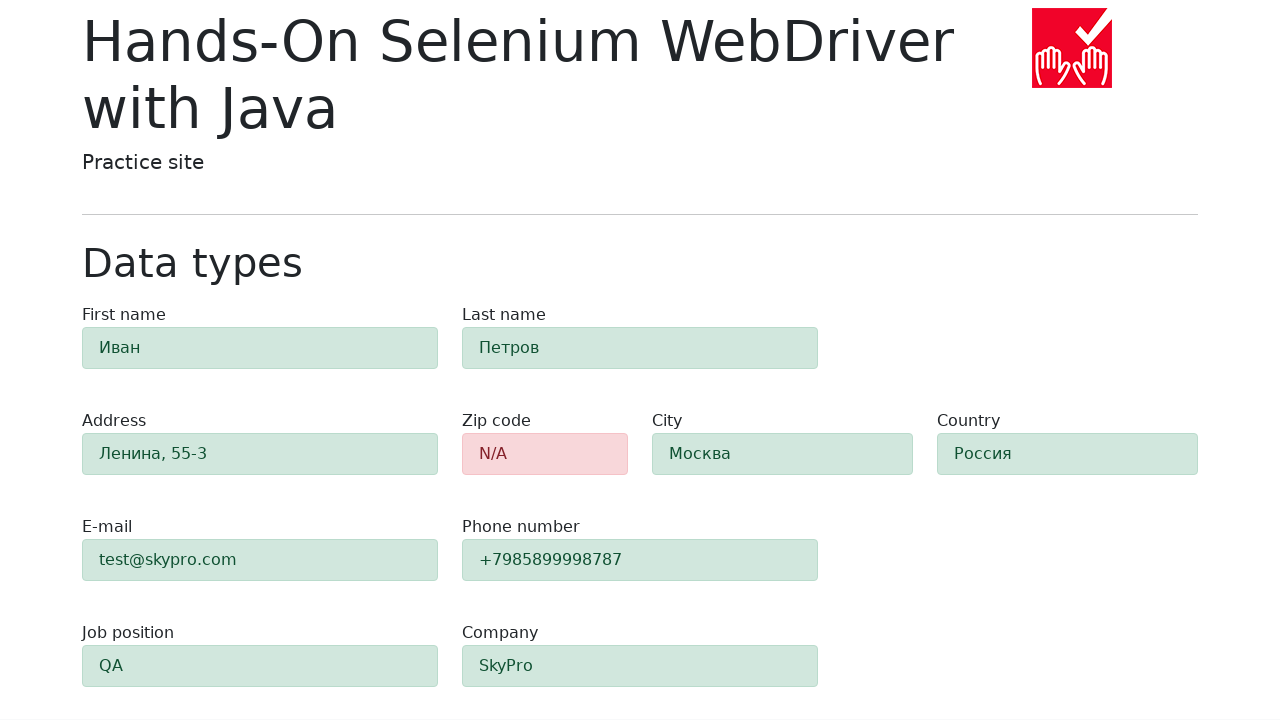

Verified city field has green background: rgb(209, 231, 221)
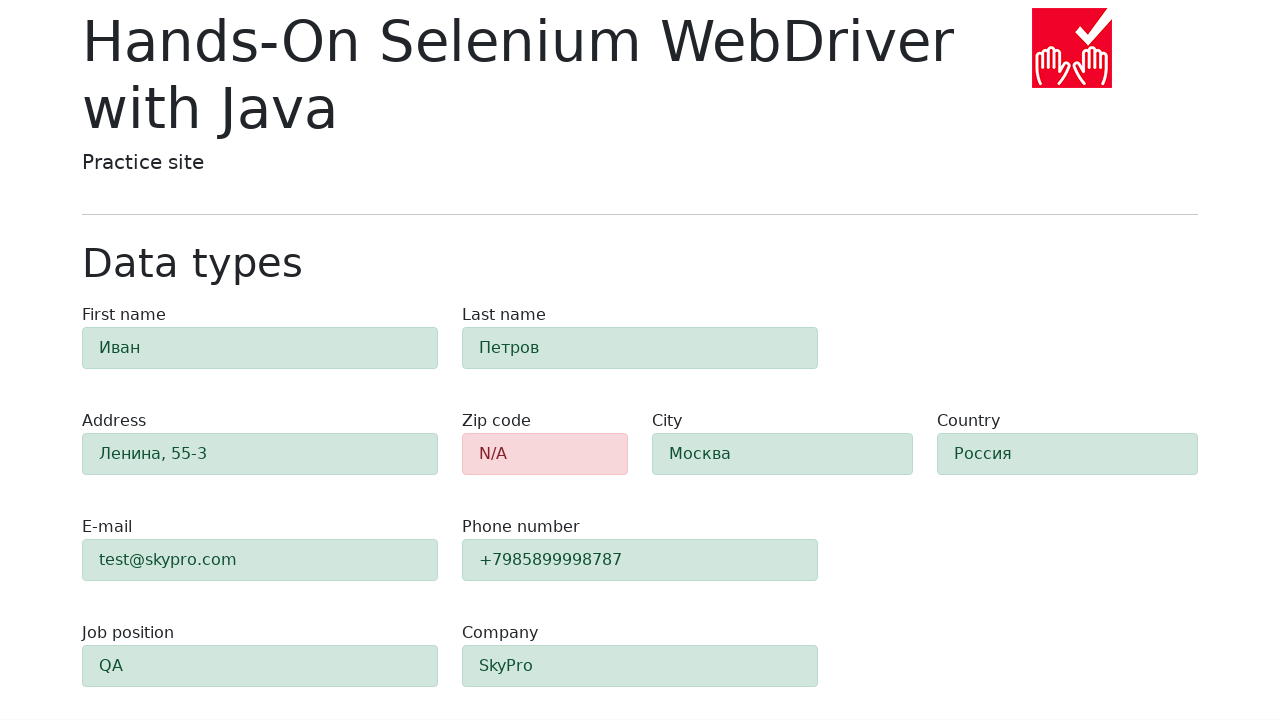

Verified country field has green background: rgb(209, 231, 221)
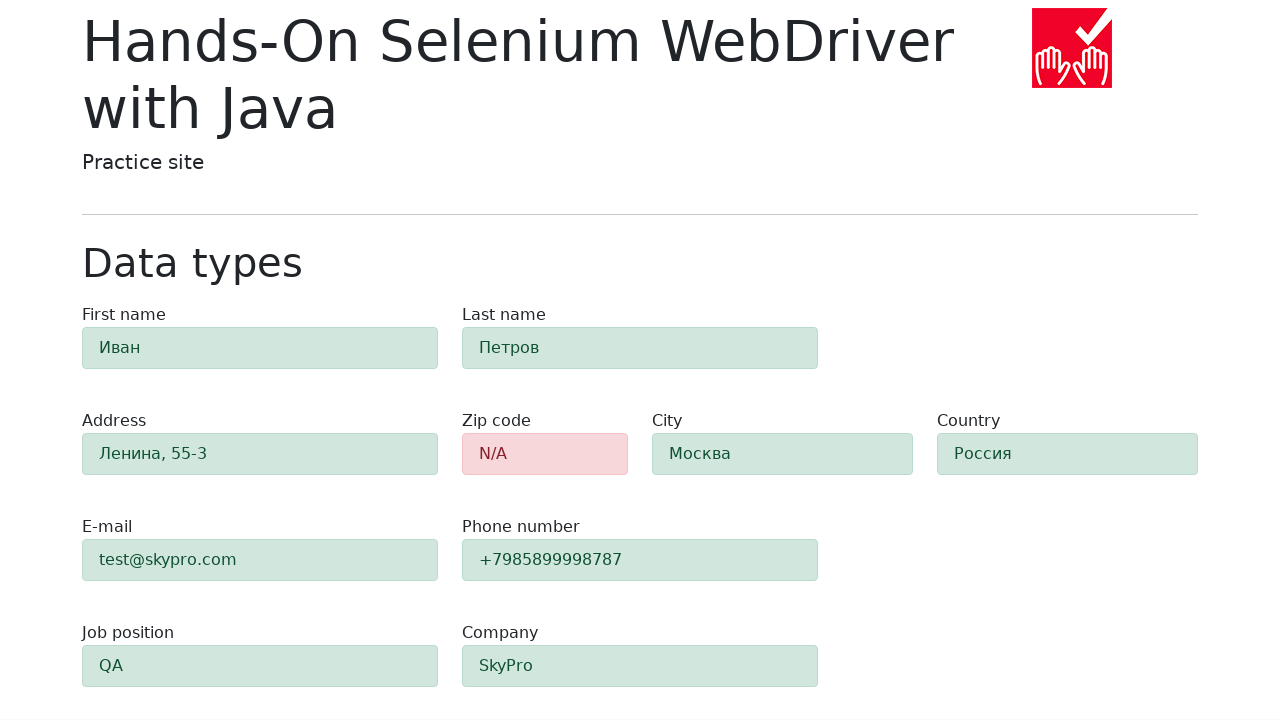

Verified e-mail field has green background: rgb(209, 231, 221)
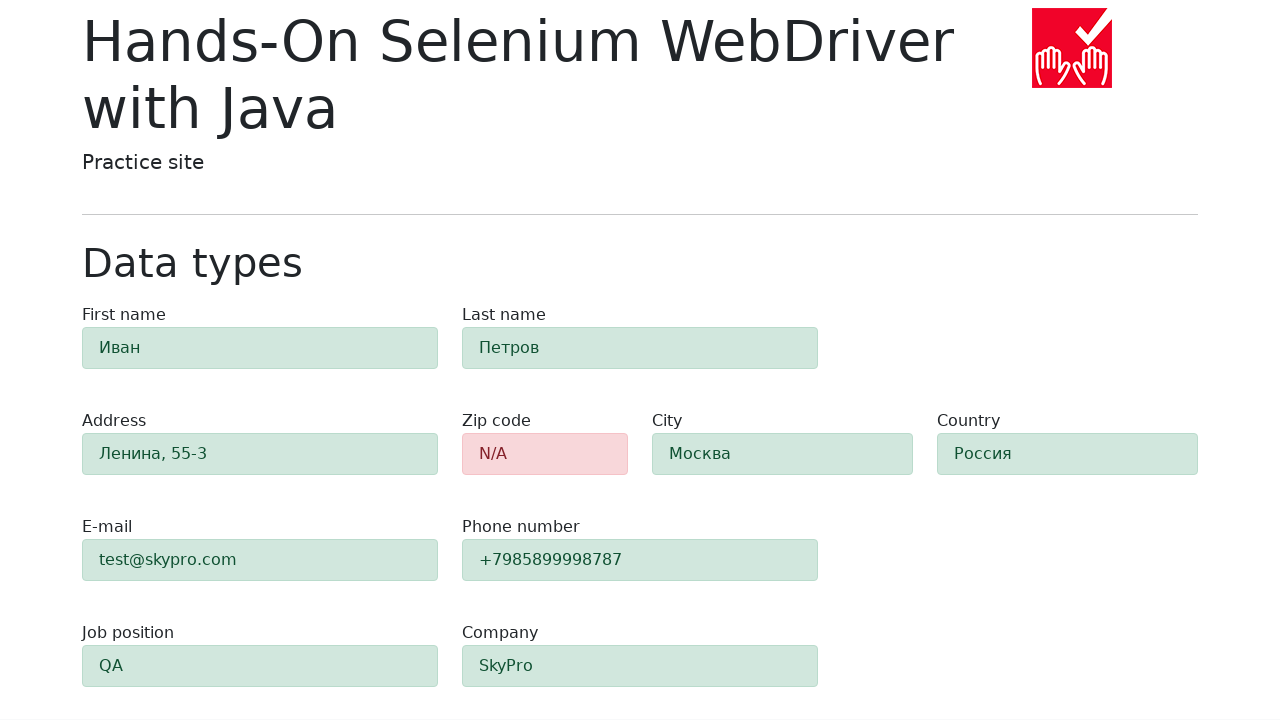

Verified phone field has green background: rgb(209, 231, 221)
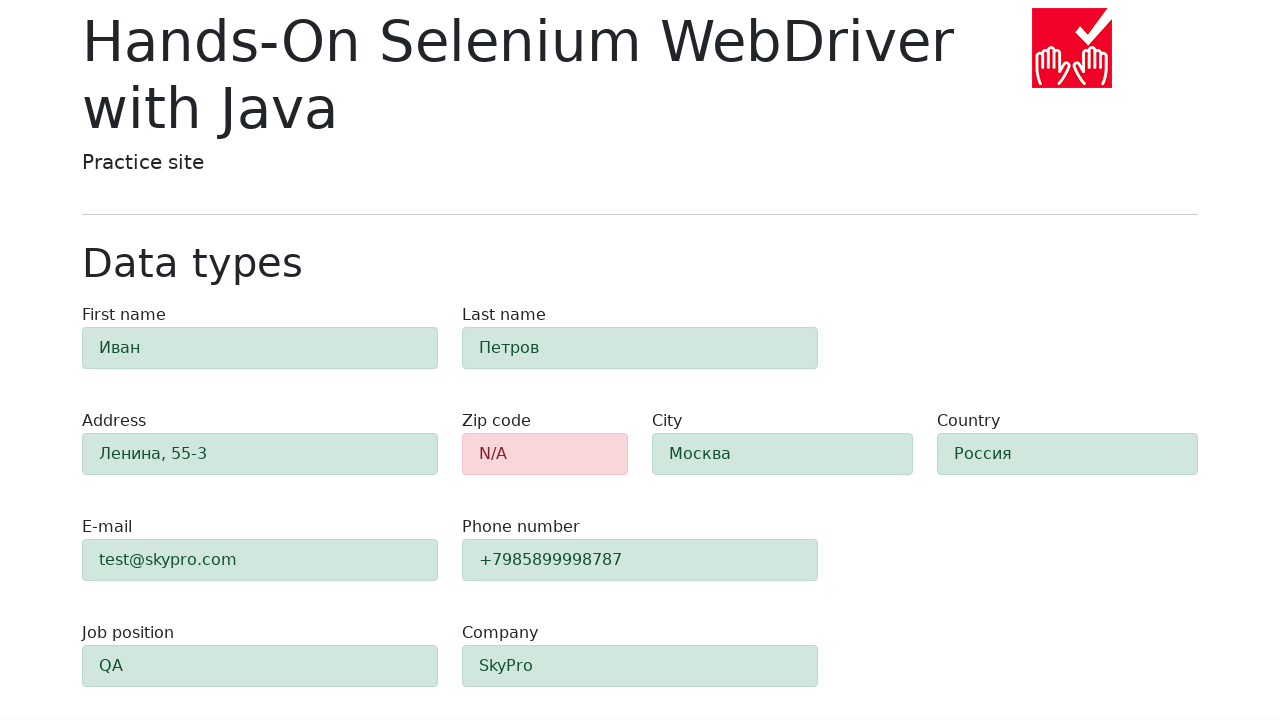

Verified job-position field has green background: rgb(209, 231, 221)
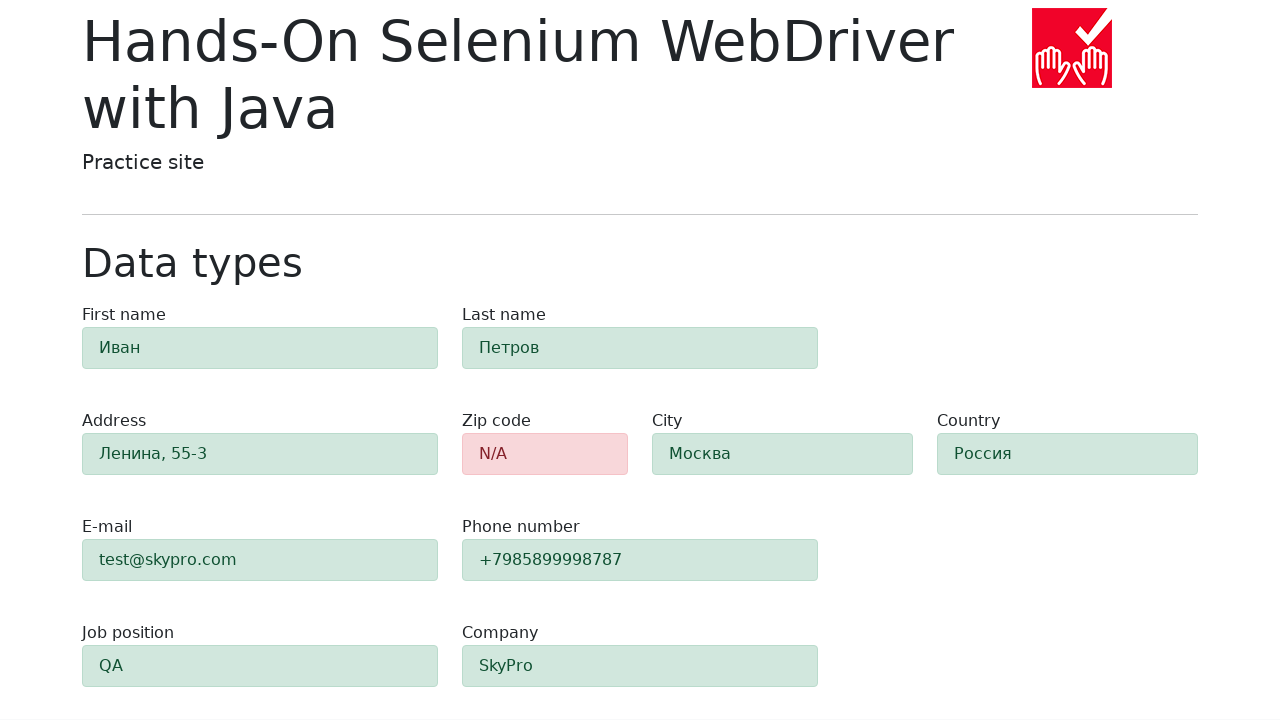

Verified company field has green background: rgb(209, 231, 221)
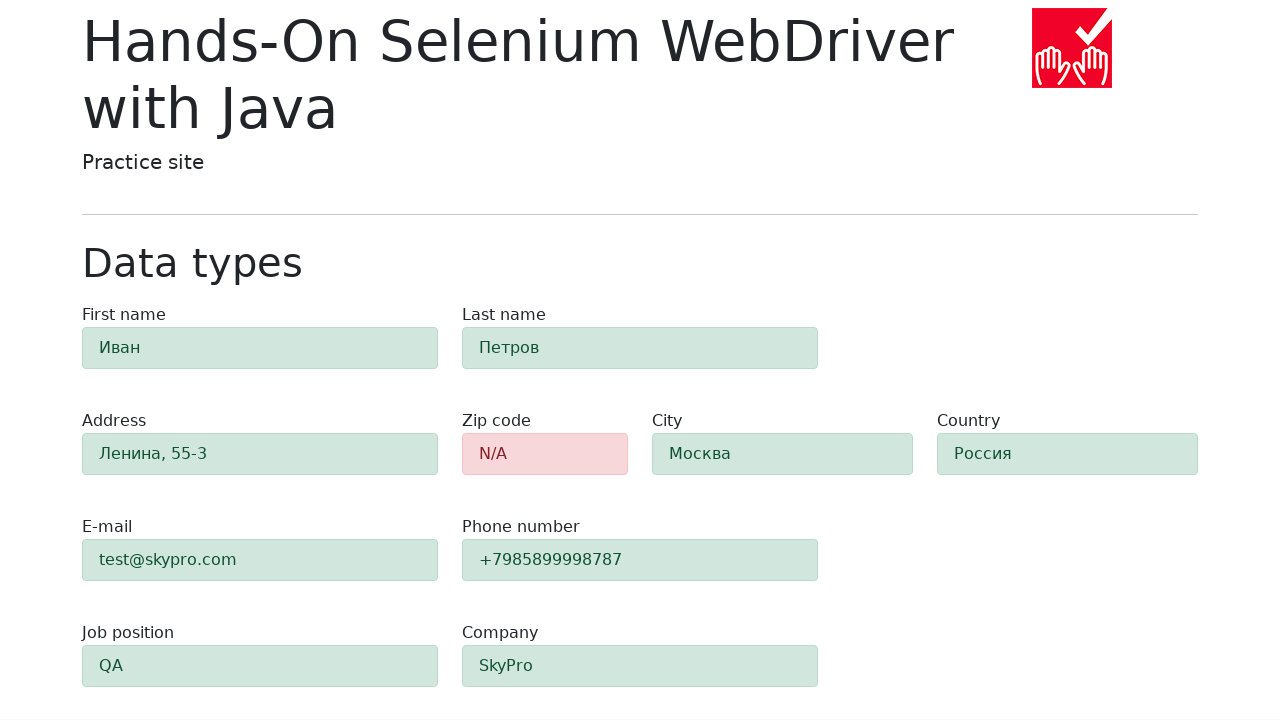

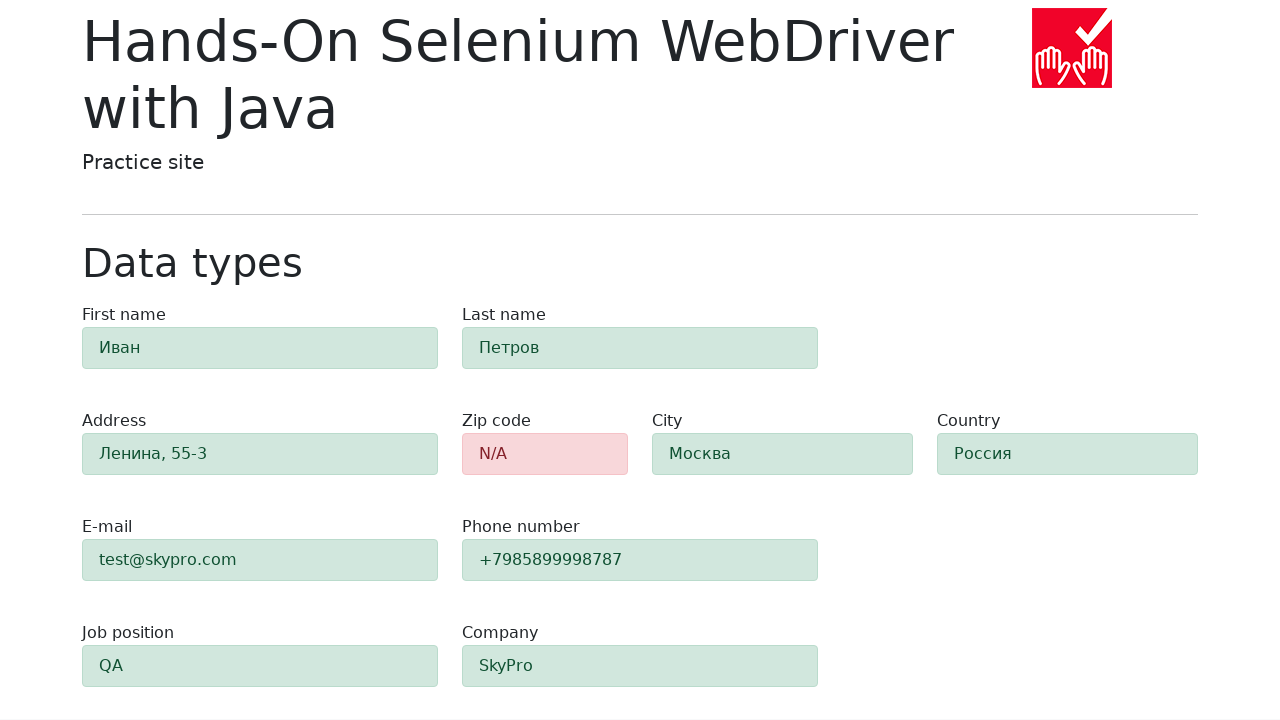